Tests the complete purchase flow on demoblaze.com by adding products to cart, filling checkout form, and completing the purchase

Starting URL: https://www.demoblaze.com

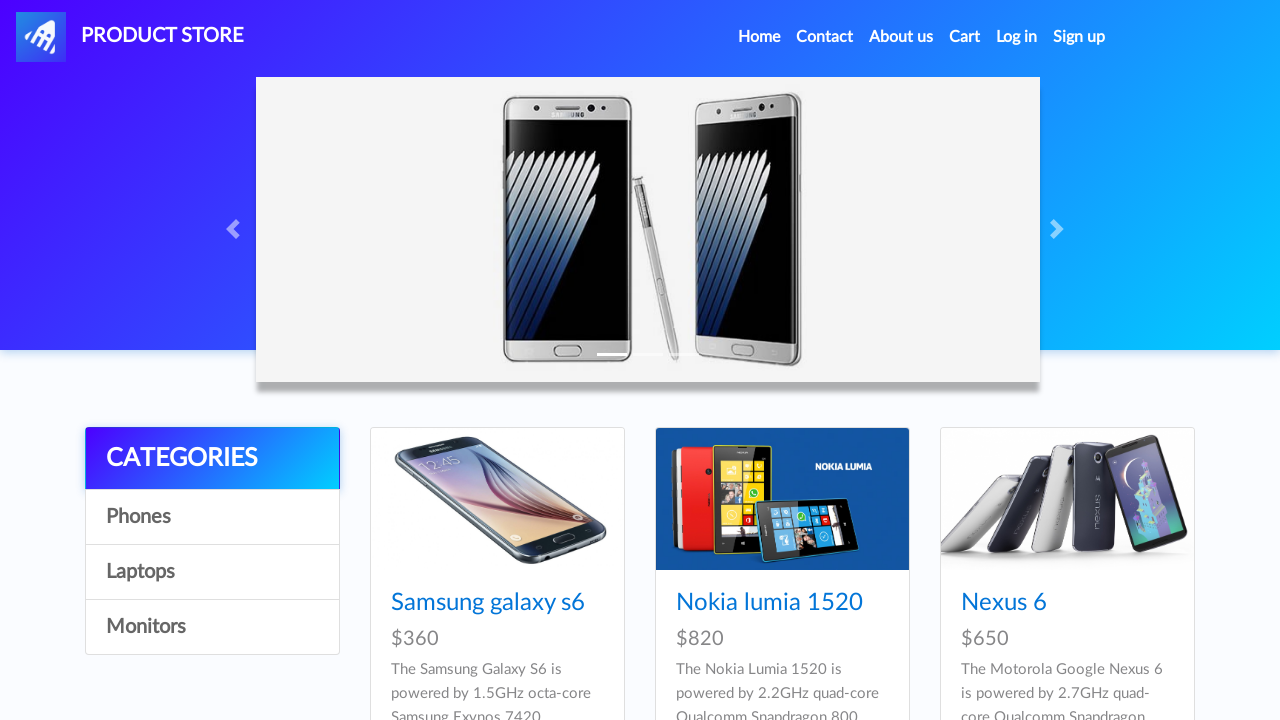

Waited for Samsung galaxy s6 product to load
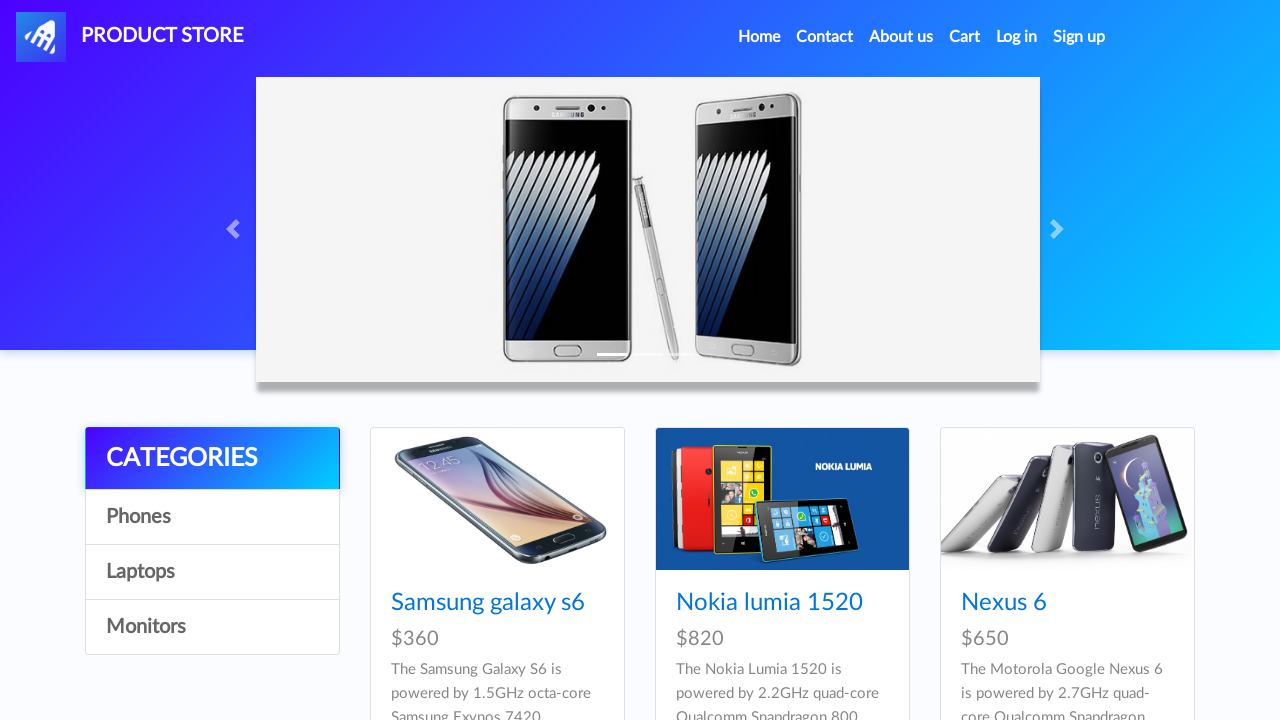

Clicked on Samsung galaxy s6 product at (488, 603) on xpath=//a[contains(text(),'Samsung galaxy s6')]
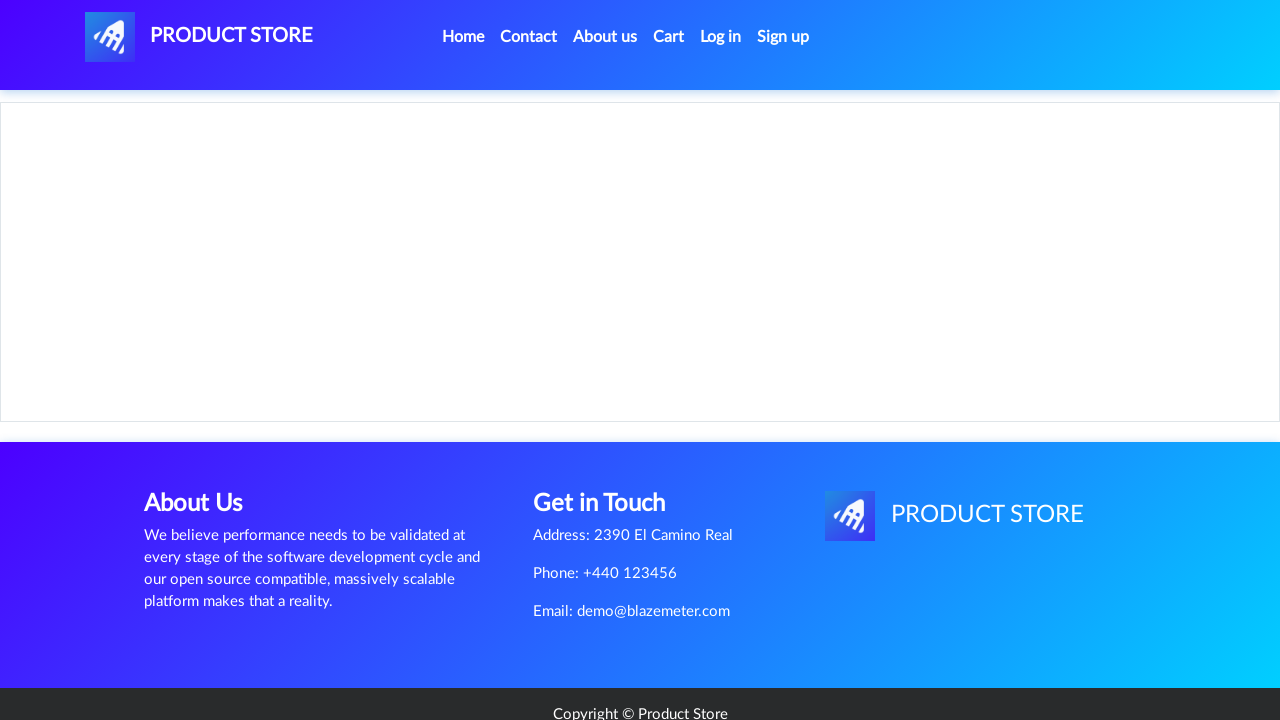

Waited for Add to cart button to appear
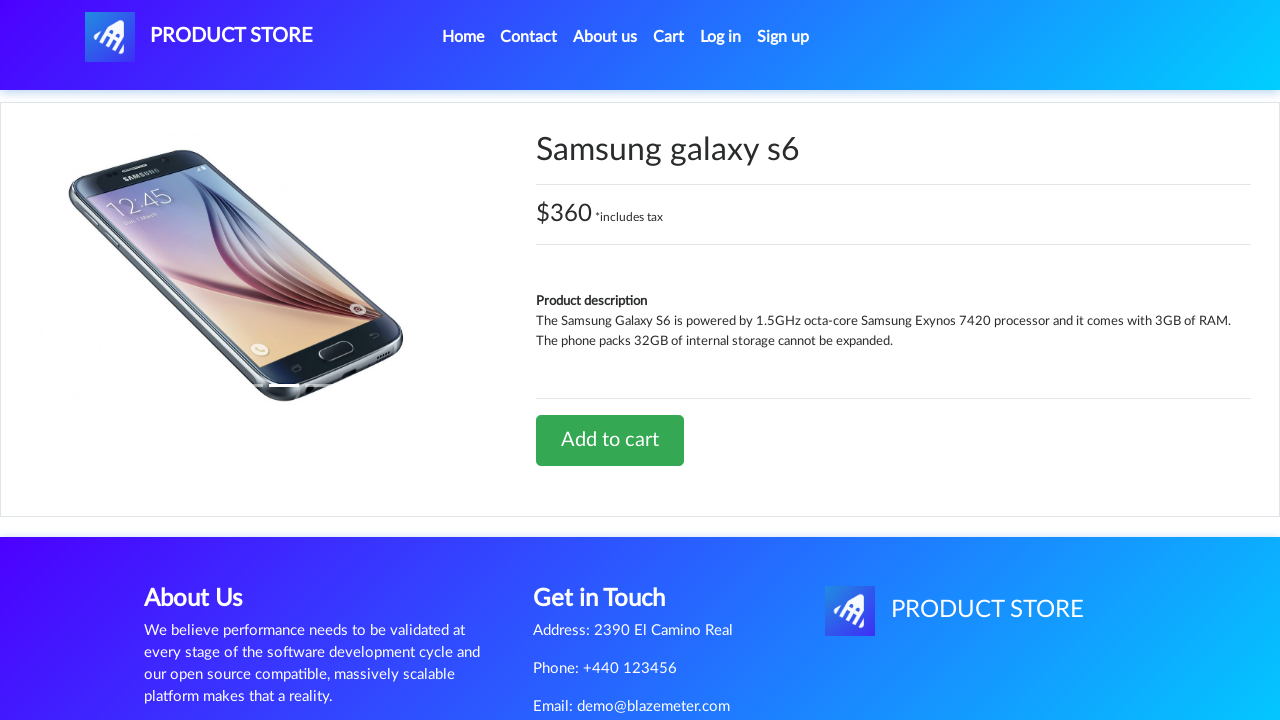

Clicked Add to cart button for Samsung galaxy s6 at (610, 440) on xpath=//a[contains(text(),'Add to cart')]
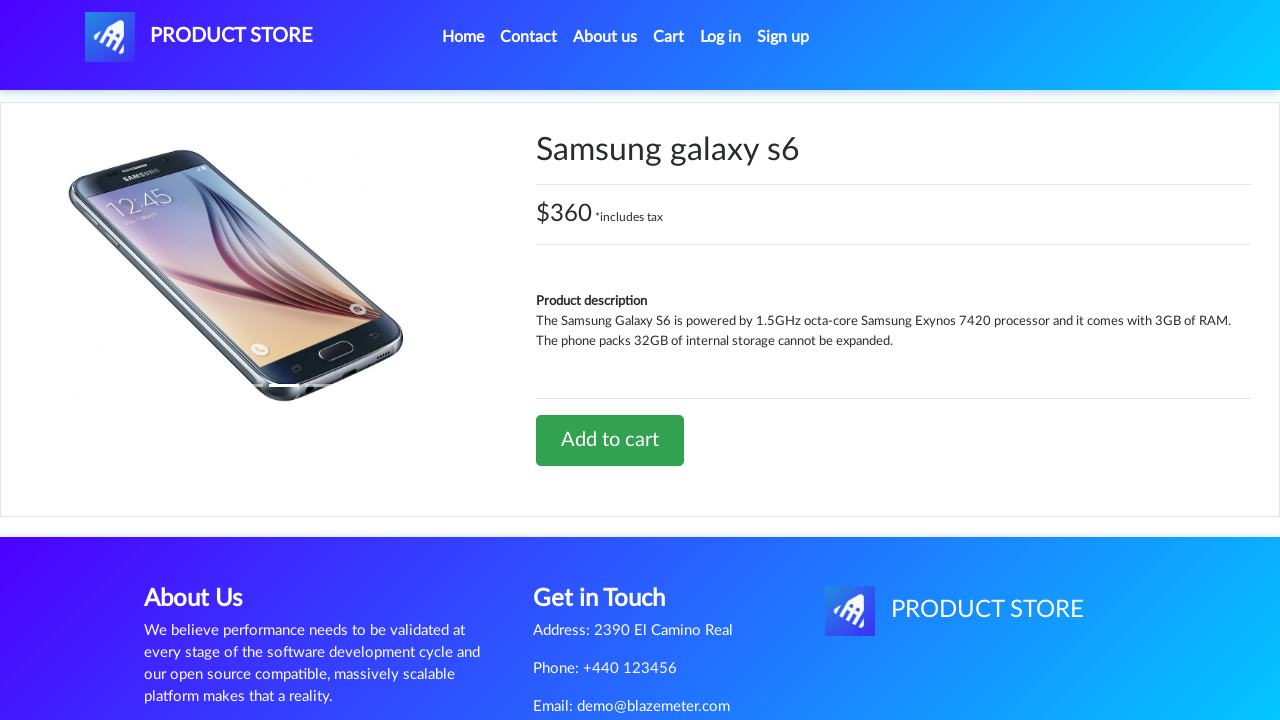

Set up alert dialog handler to accept confirmations
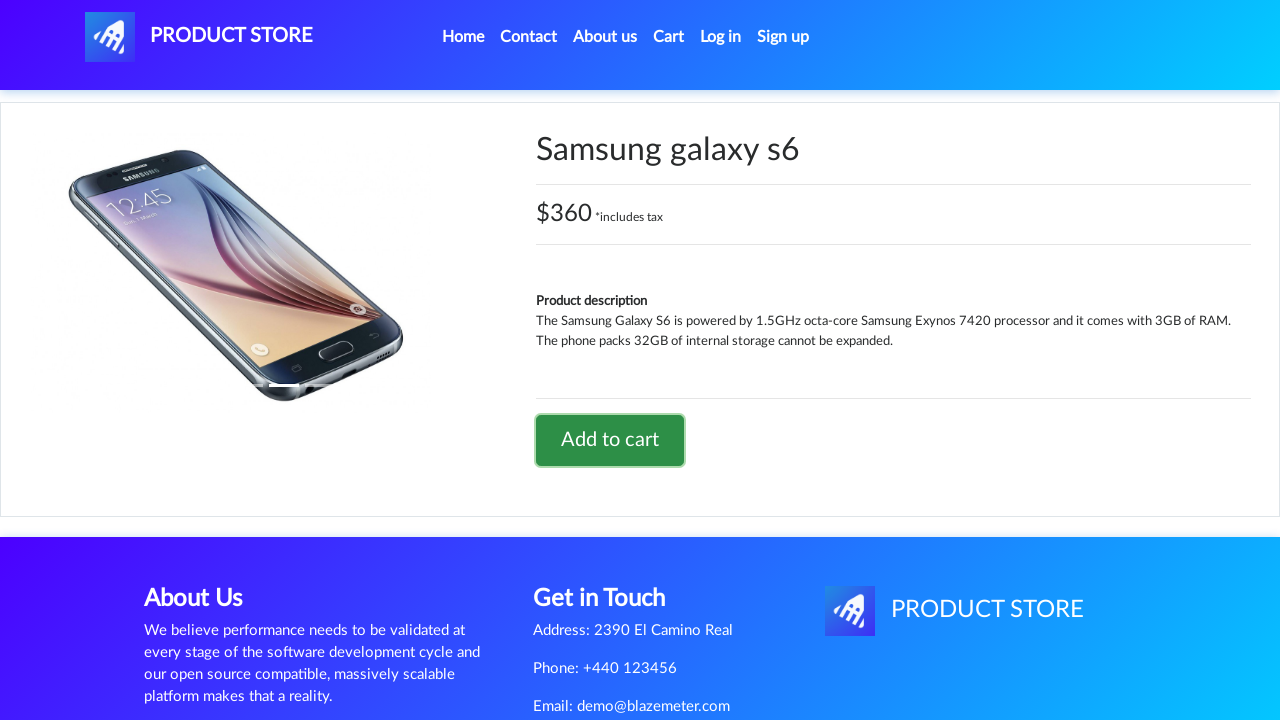

Waited 3 seconds for dialog to complete
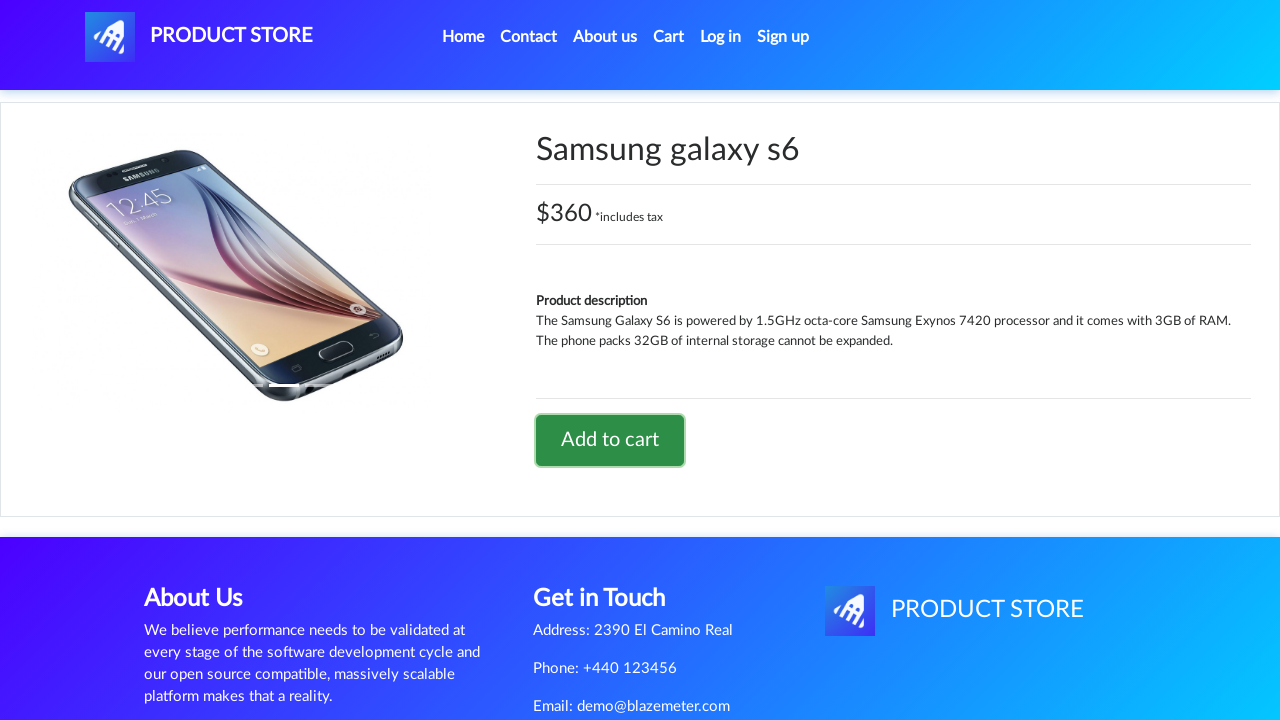

Clicked Home link to return to product list at (463, 37) on xpath=//a[contains(text(),'Home')]
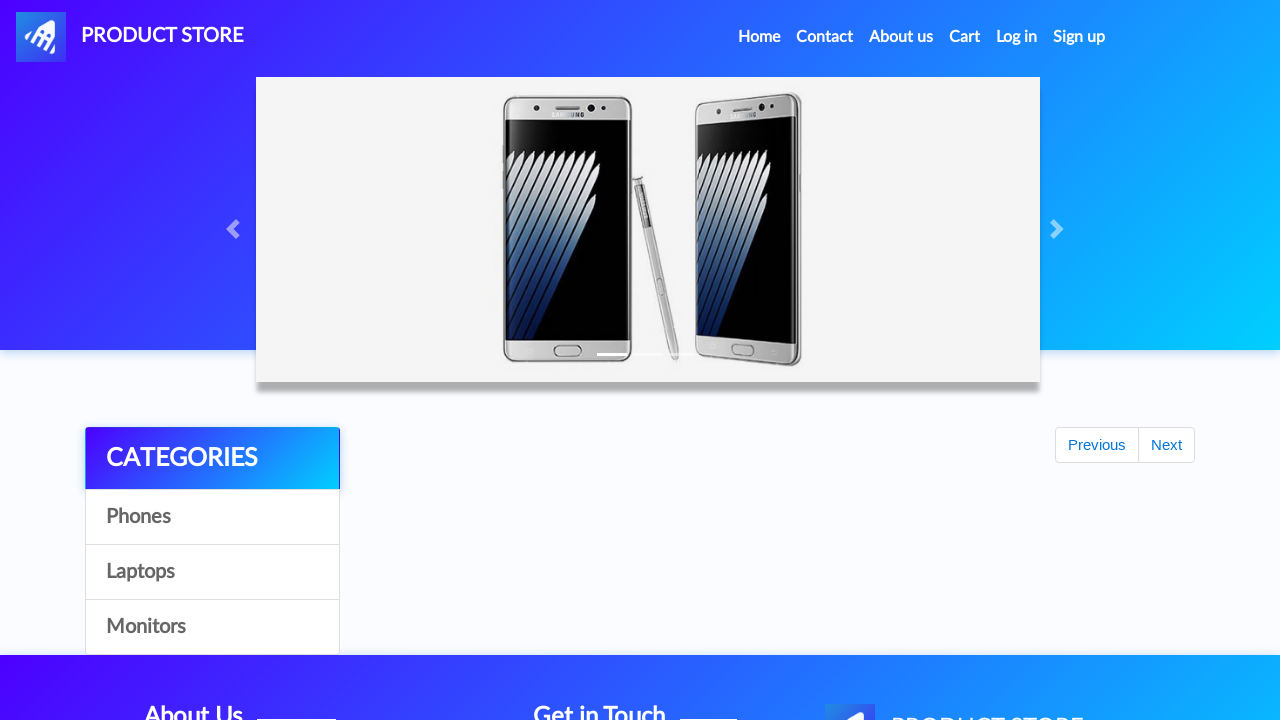

Waited for Nokia lumia 1520 product to load
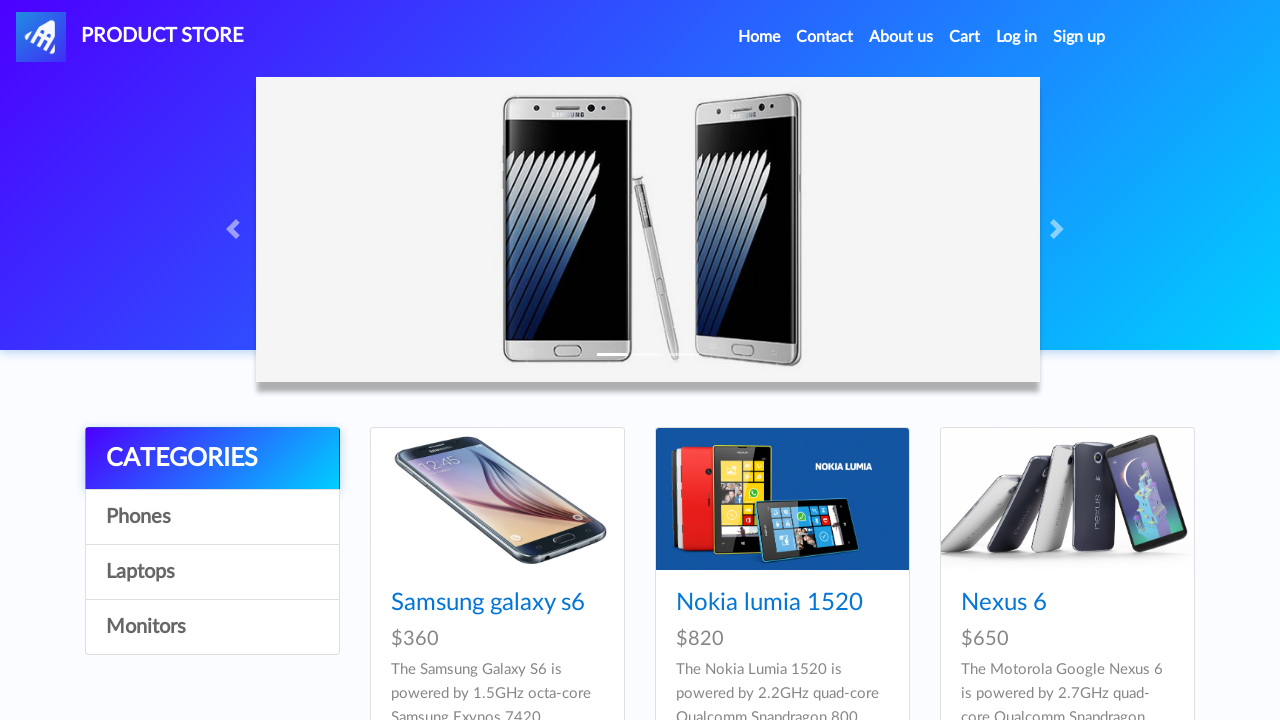

Clicked on Nokia lumia 1520 product at (769, 603) on xpath=//a[contains(text(),'Nokia lumia 1520')]
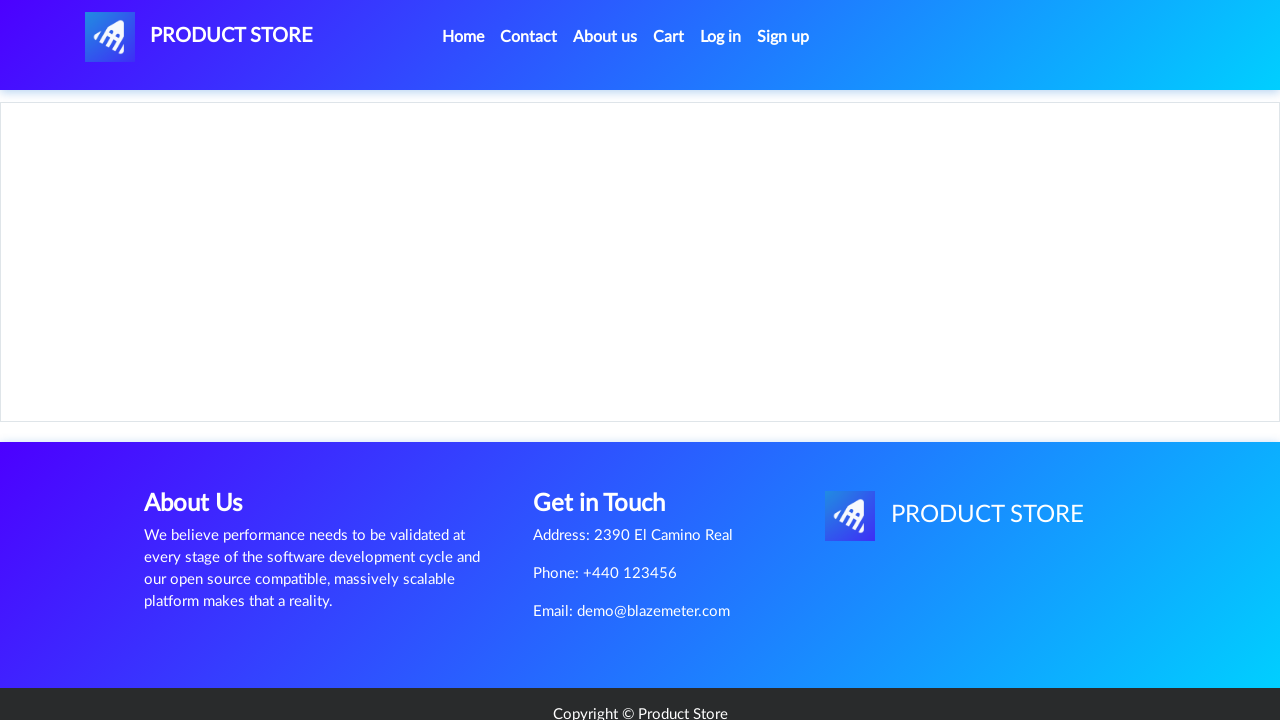

Waited for Add to cart button to appear for second product
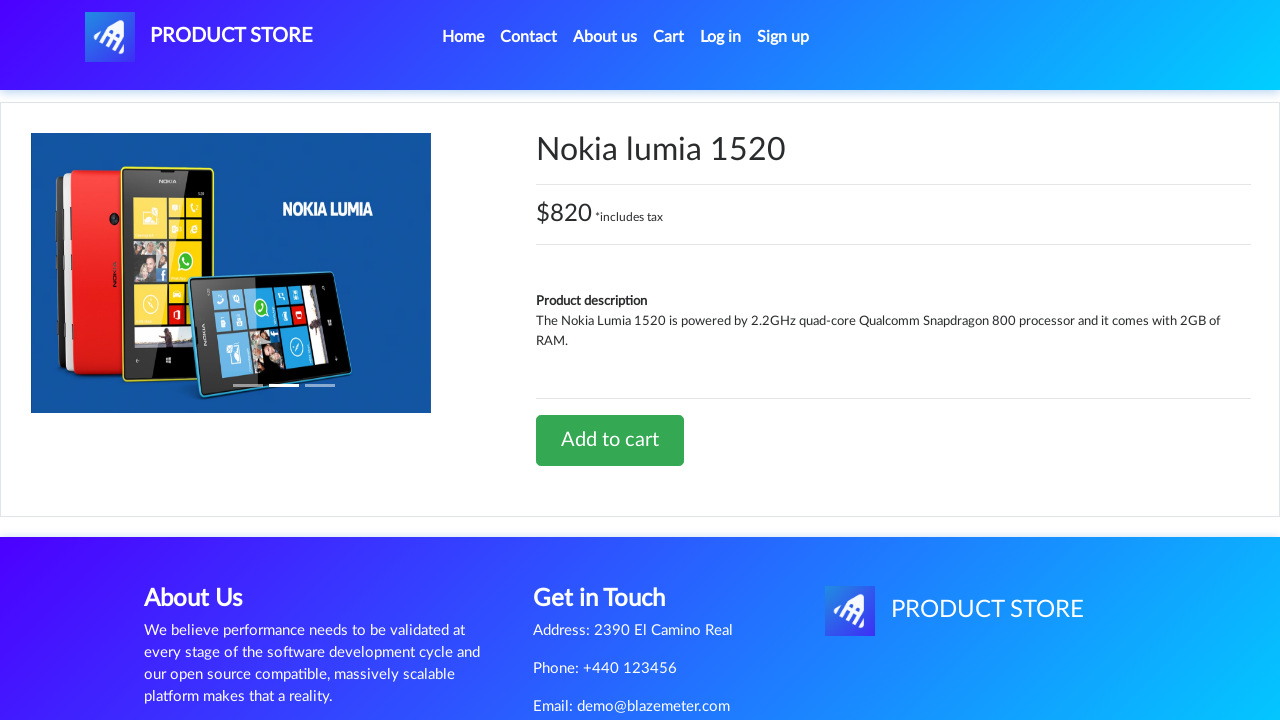

Clicked Add to cart button for Nokia lumia 1520 at (610, 440) on xpath=//a[contains(text(),'Add to cart')]
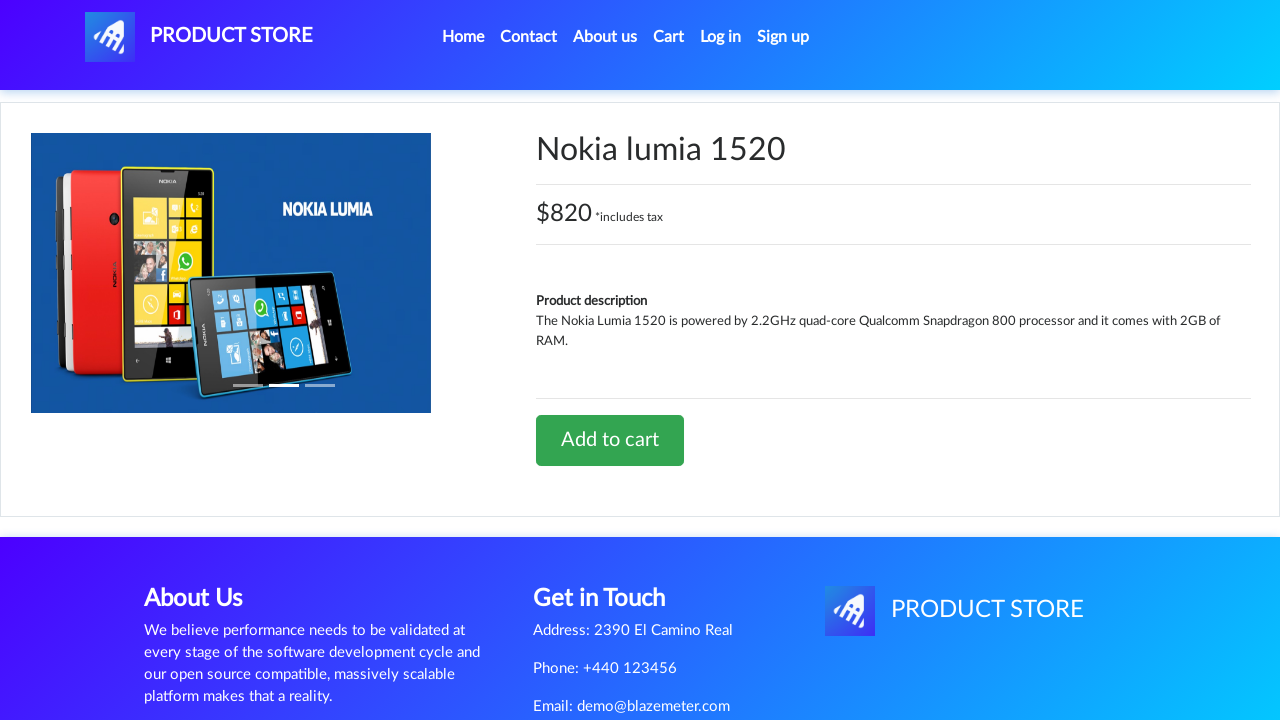

Waited 3 seconds for second product to be added
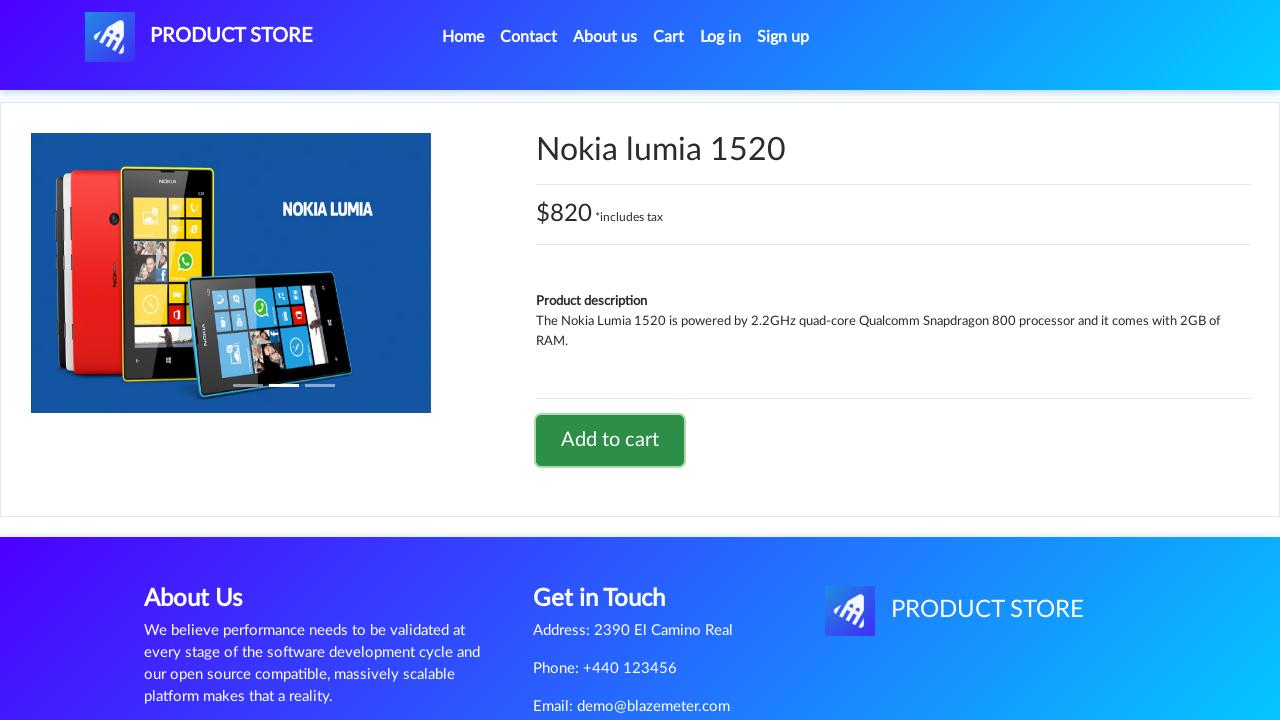

Waited for cart button to be available
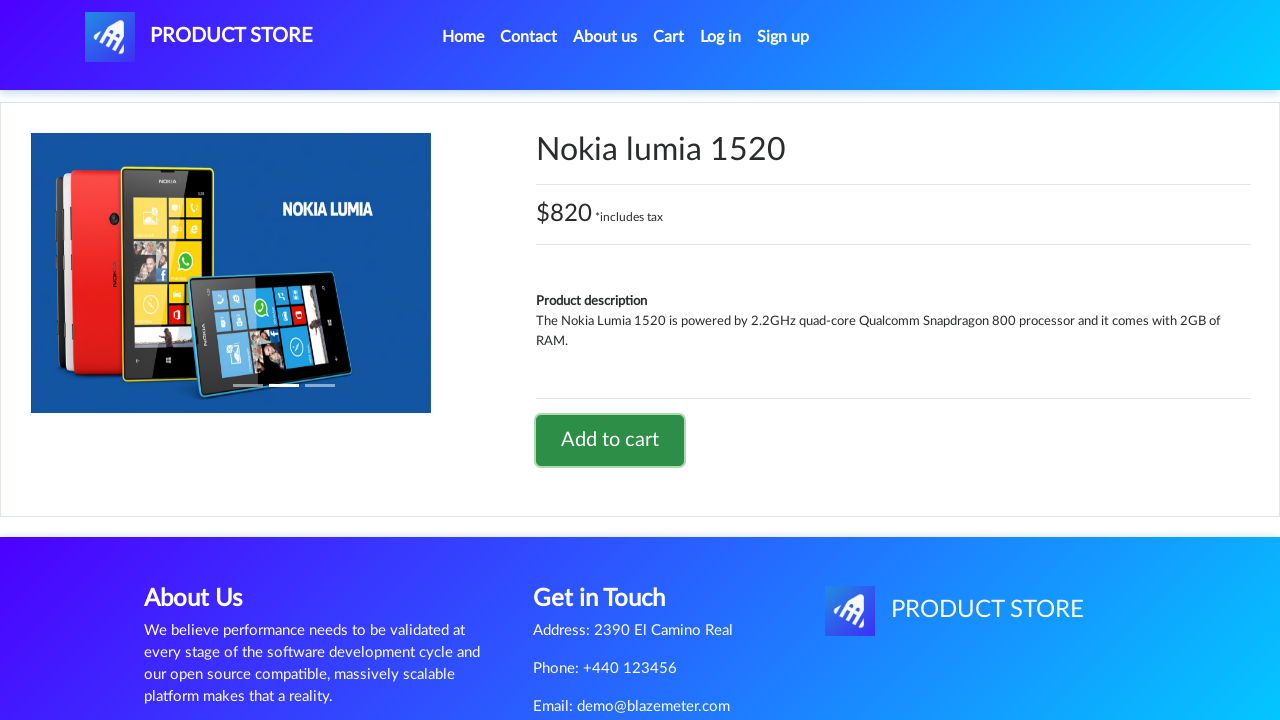

Clicked on cart icon to view cart contents at (669, 37) on #cartur
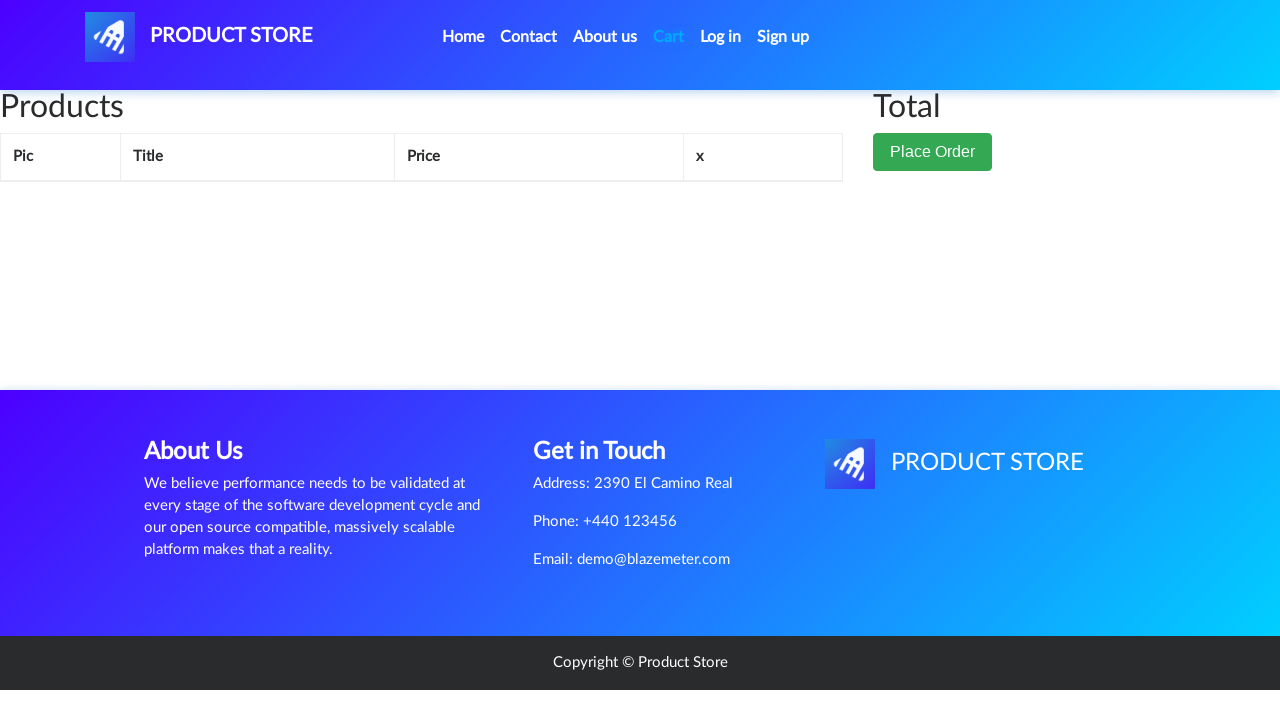

Waited 4 seconds for cart page to fully load
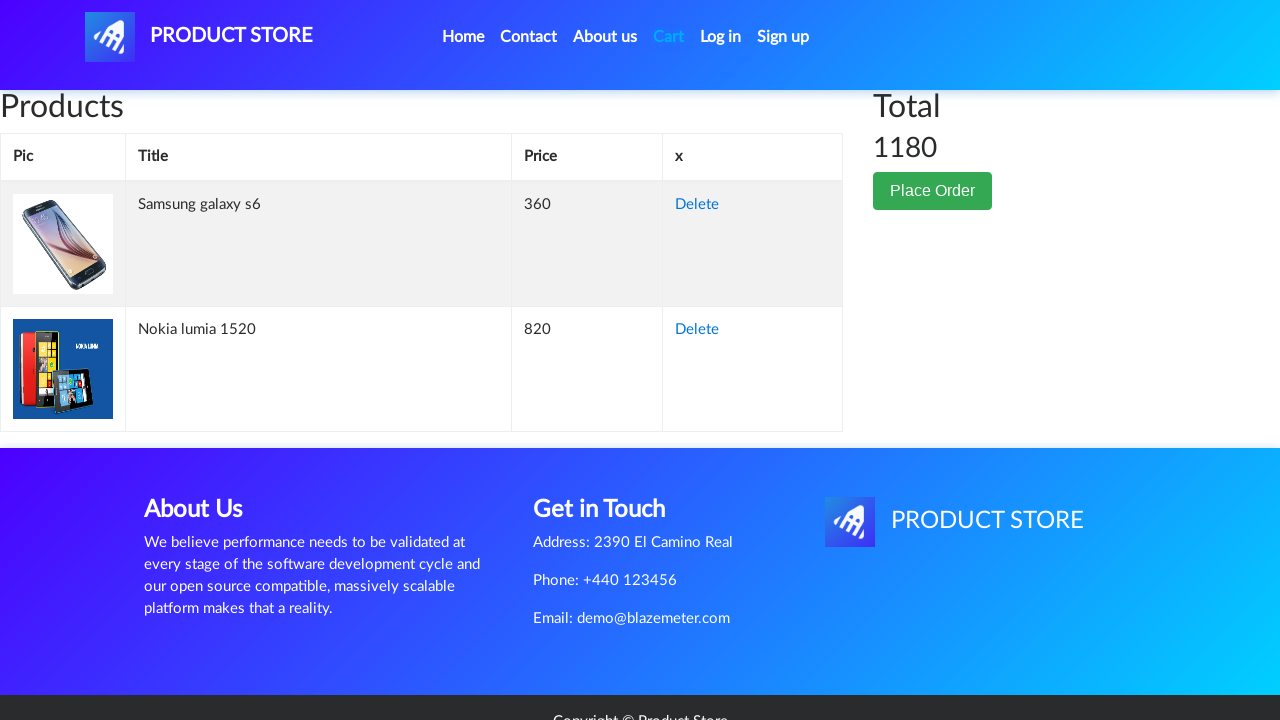

Waited for Place Order button to appear
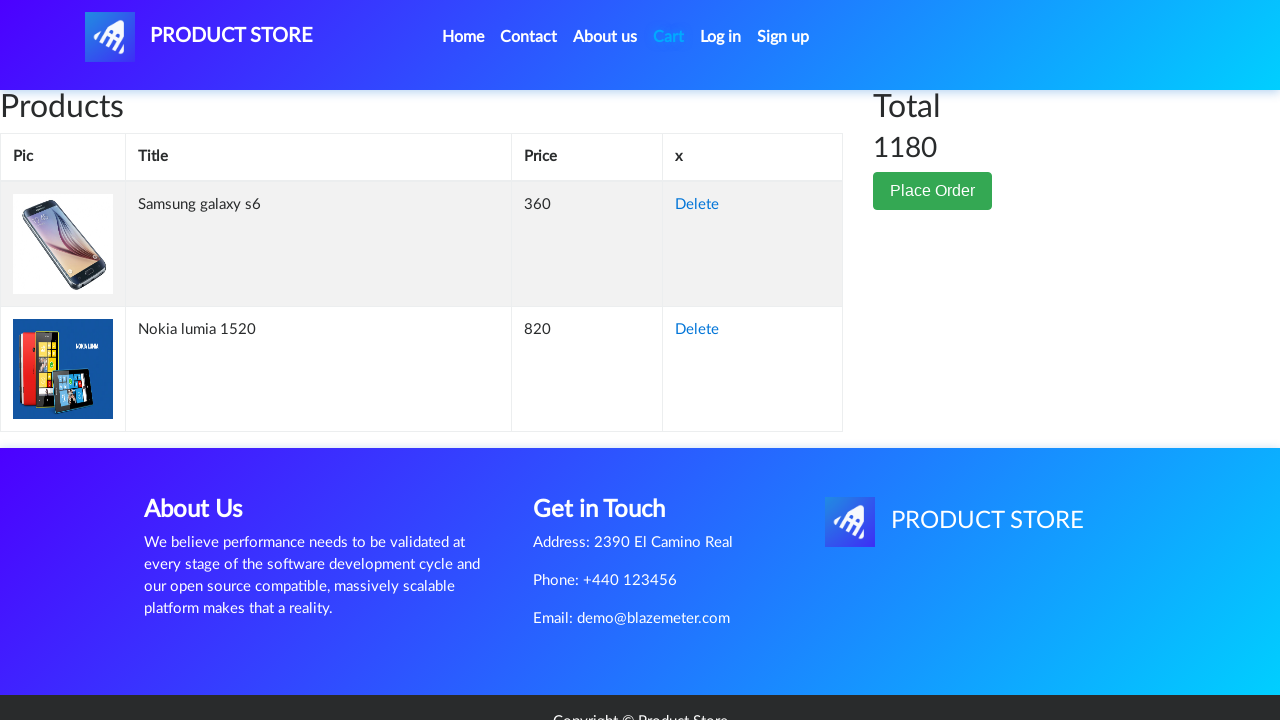

Clicked Place Order button to proceed to checkout at (933, 191) on xpath=//button[contains(text(),'Place Order')]
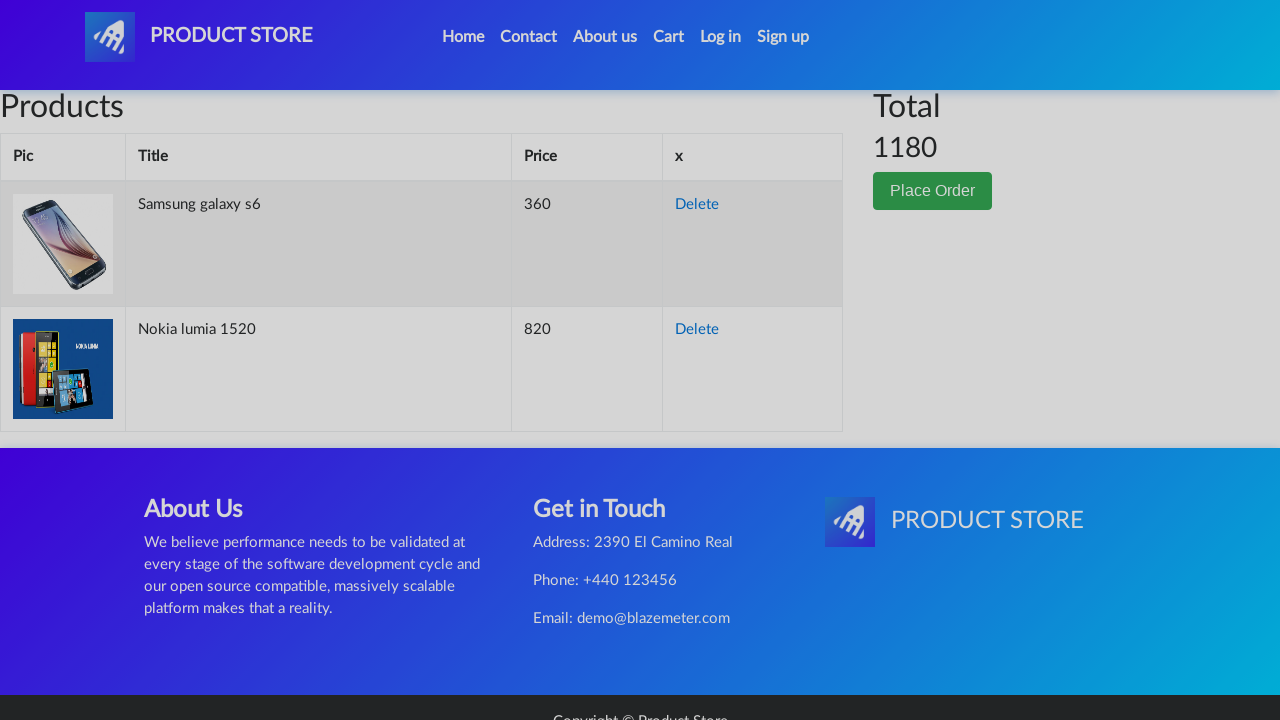

Waited for checkout form to appear
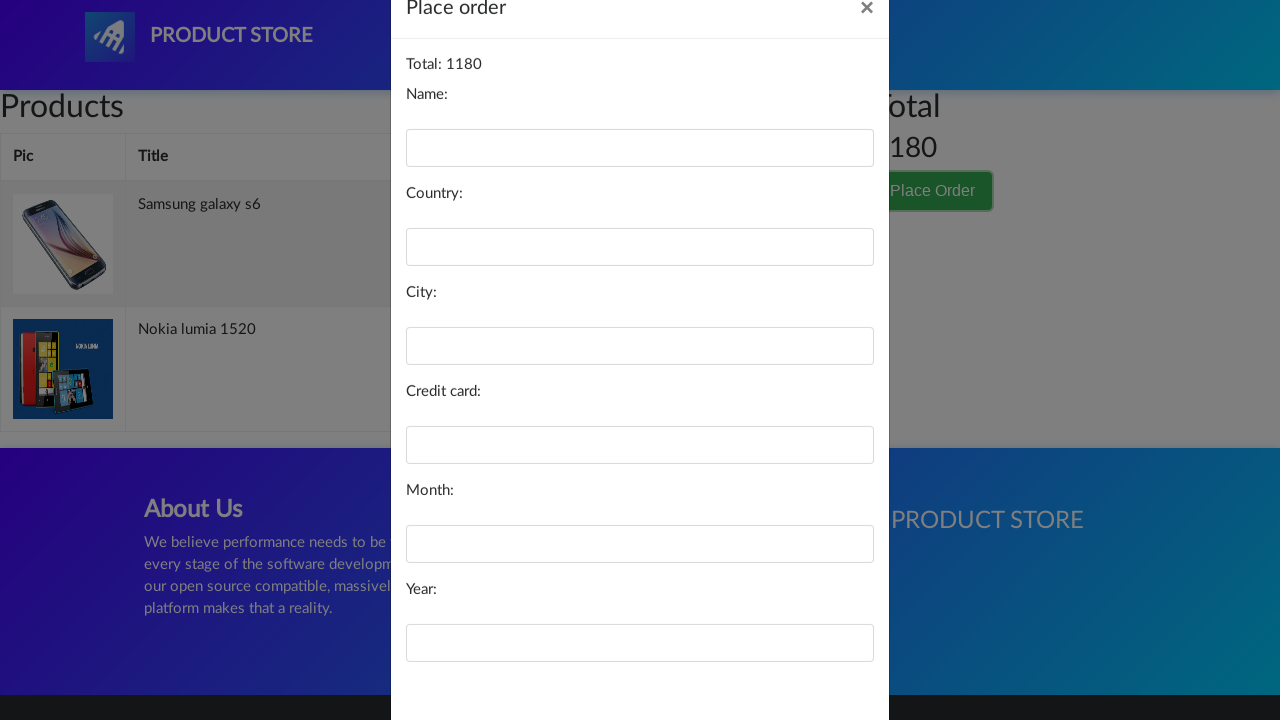

Filled name field with 'John Smith' on #name
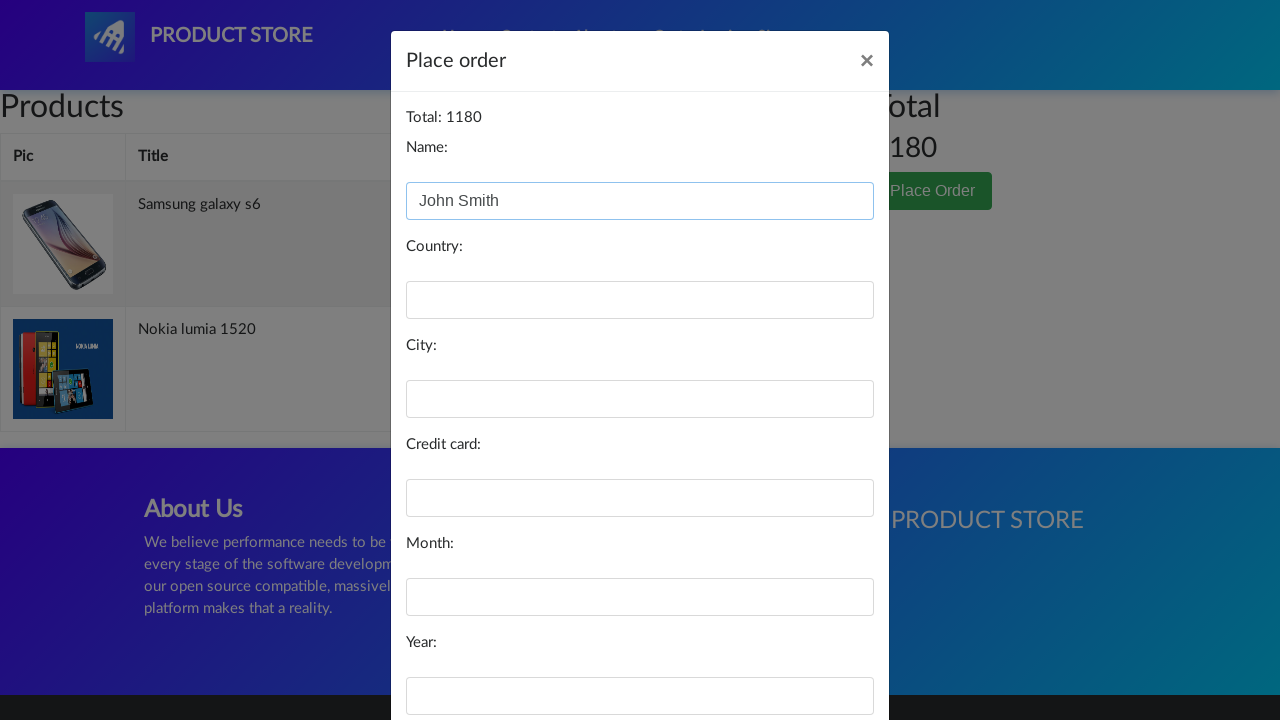

Filled country field with 'United States' on #country
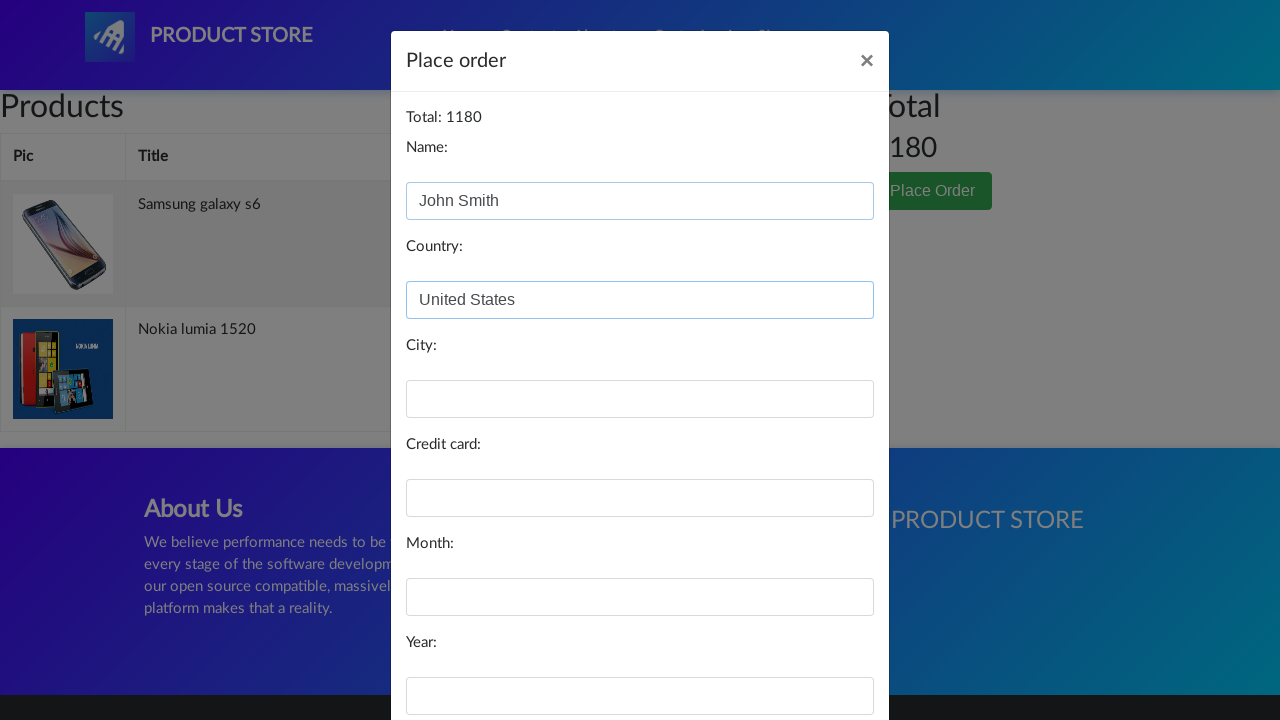

Filled city field with 'New York' on #city
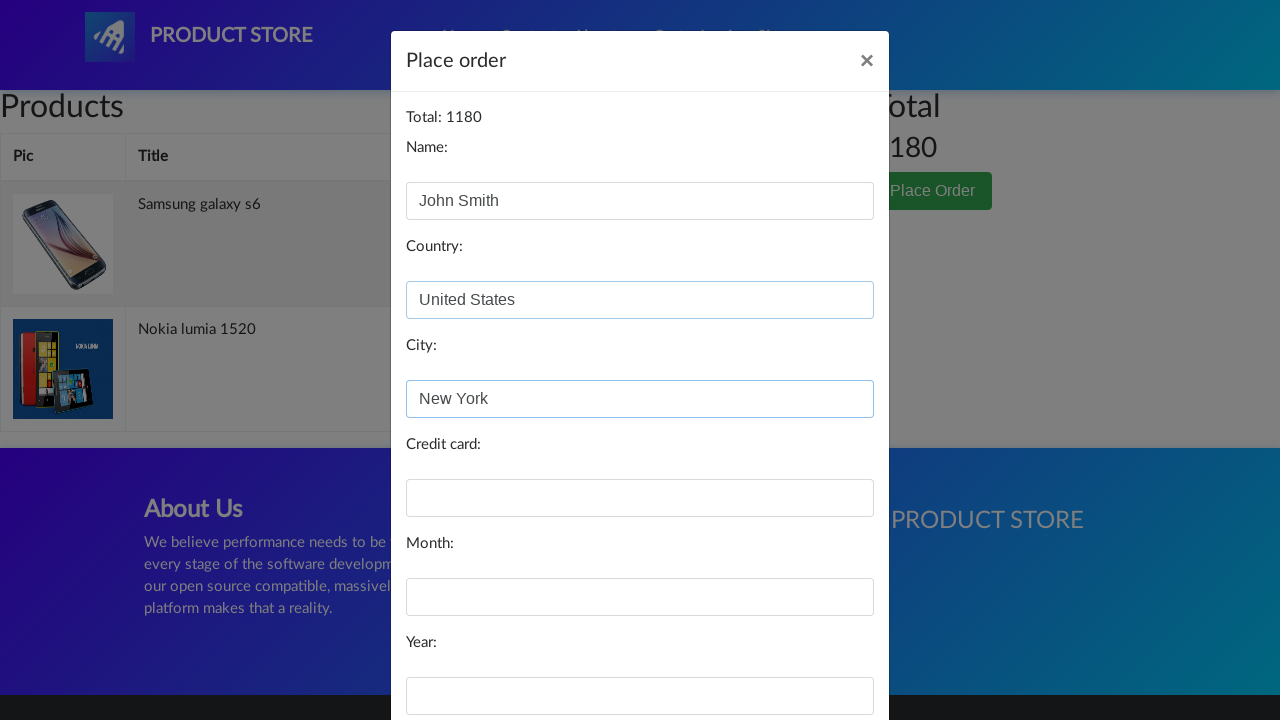

Filled card number field with provided credit card on #card
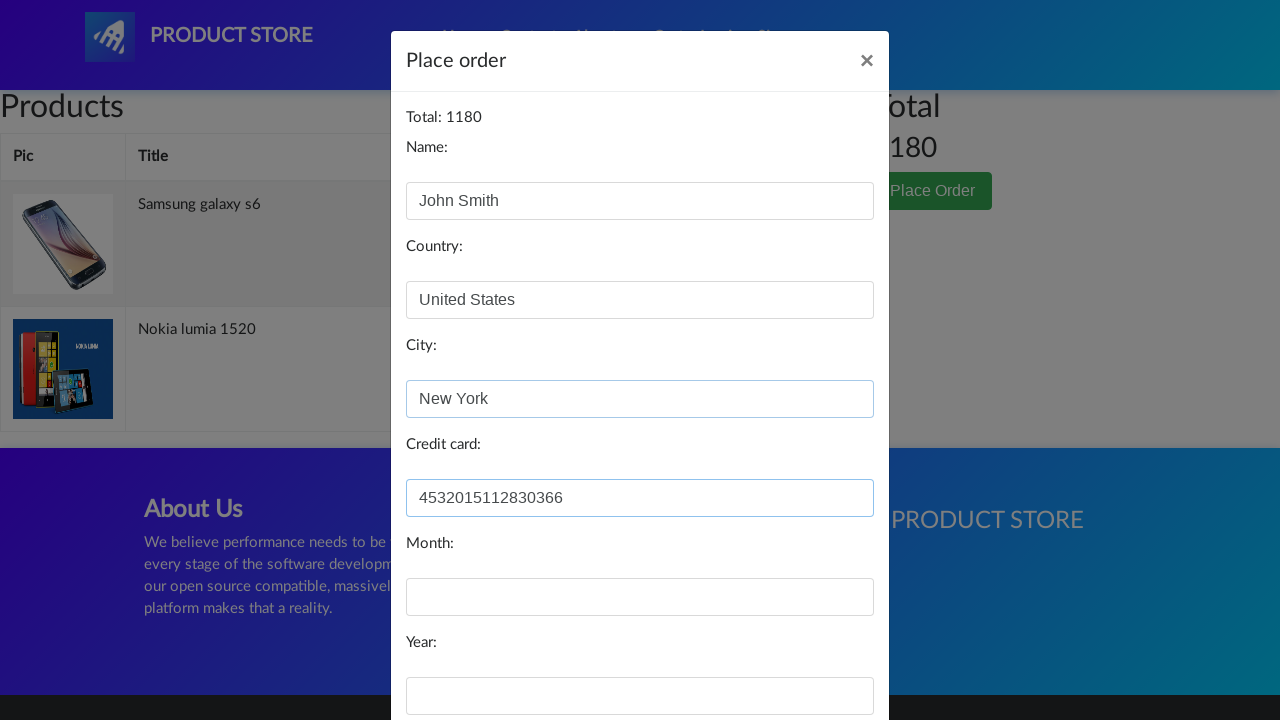

Filled month field with '12' on #month
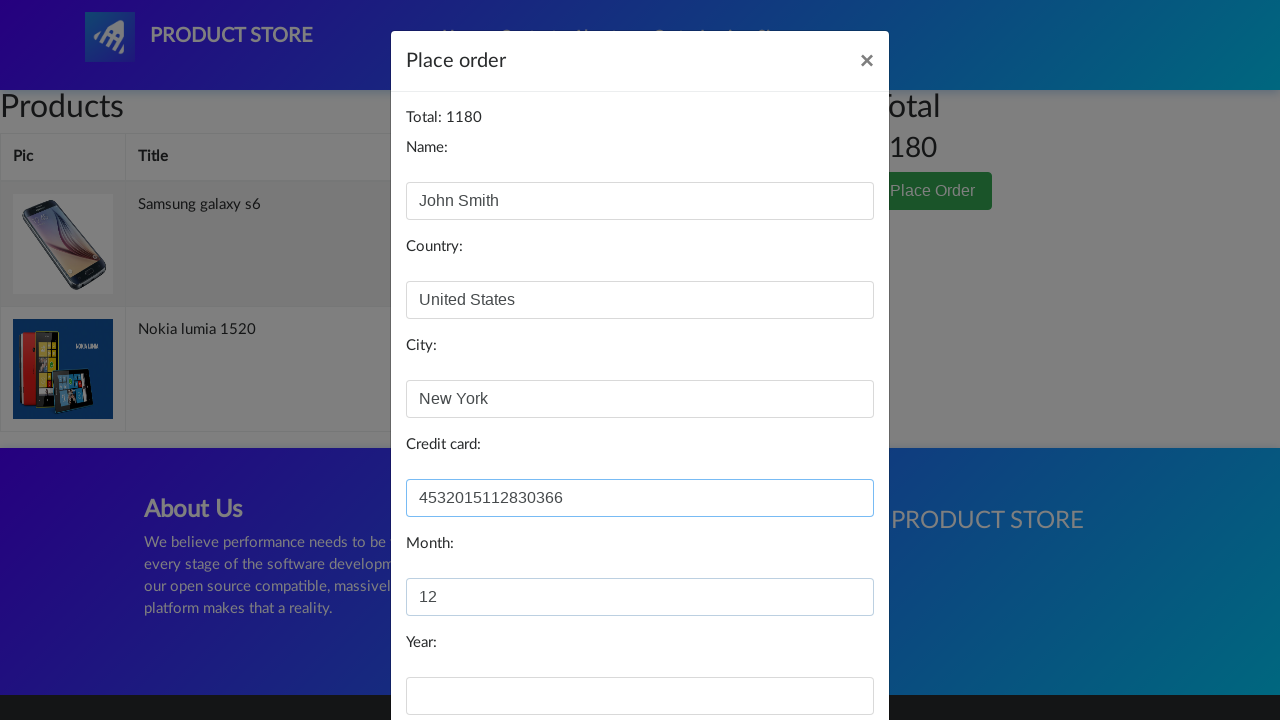

Filled year field with '2025' on #year
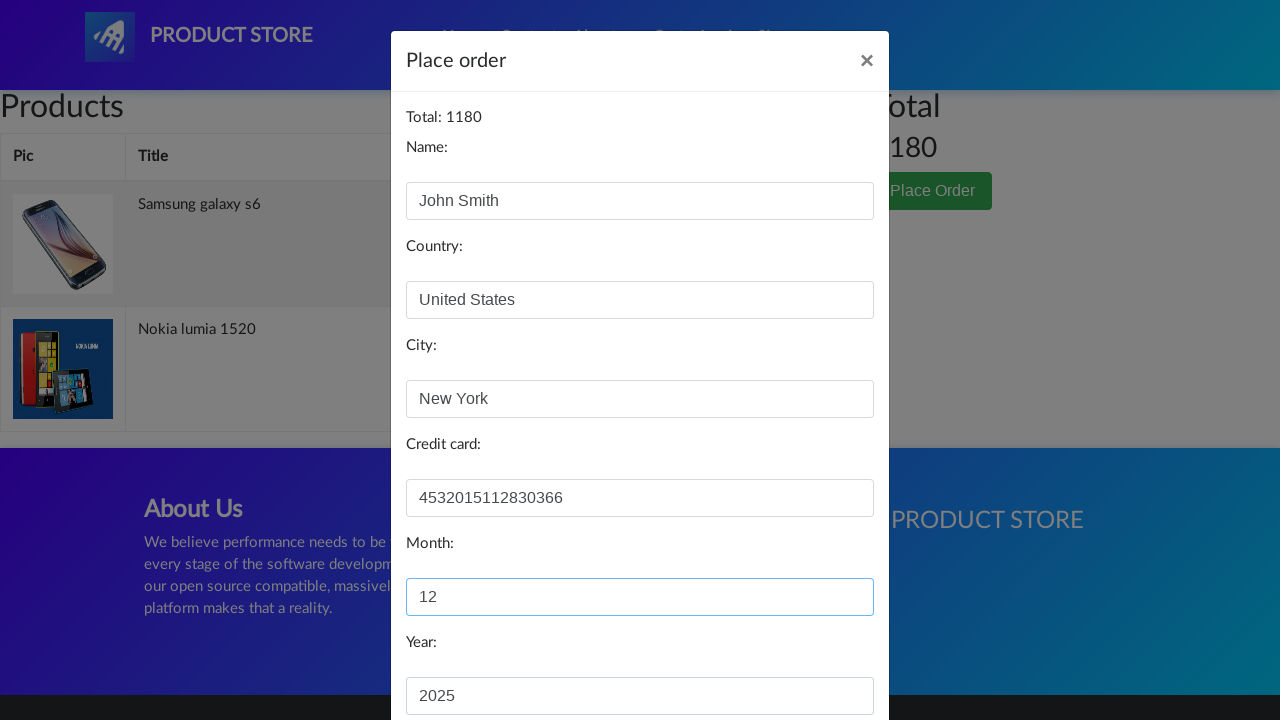

Waited for Purchase button to be available
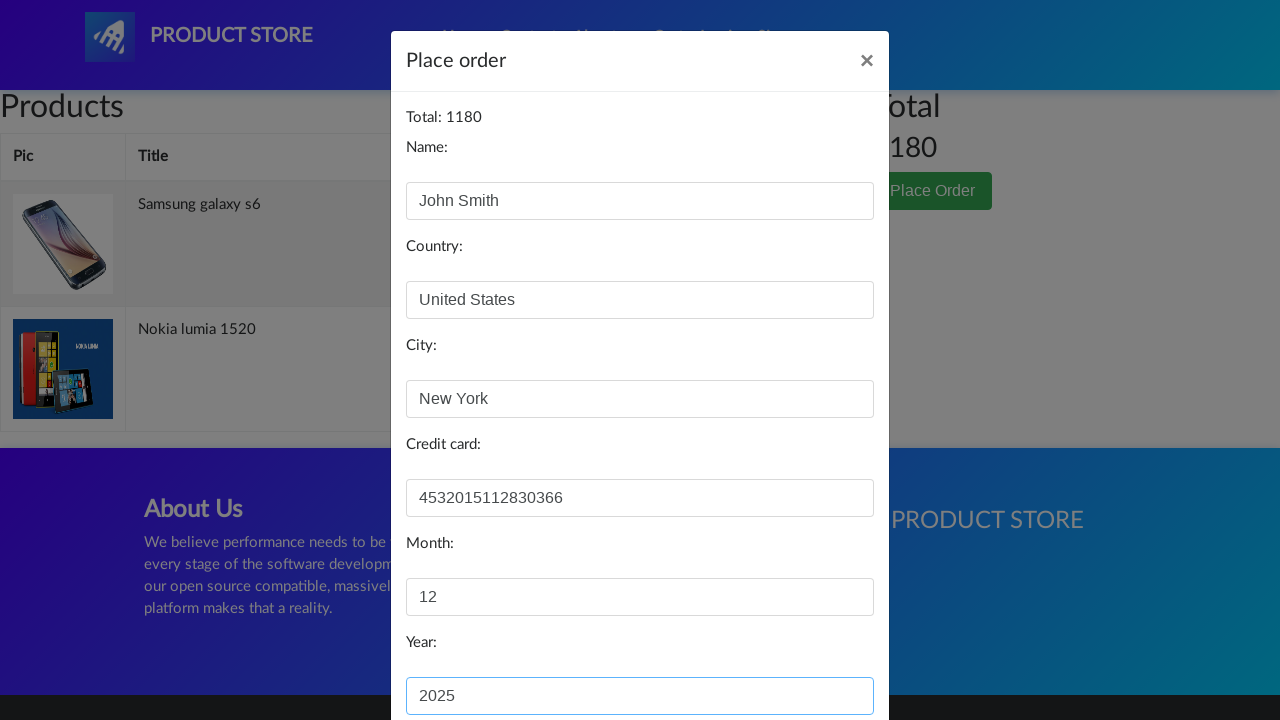

Clicked Purchase button to complete the transaction at (823, 655) on xpath=//button[contains(text(), 'Purchase')]
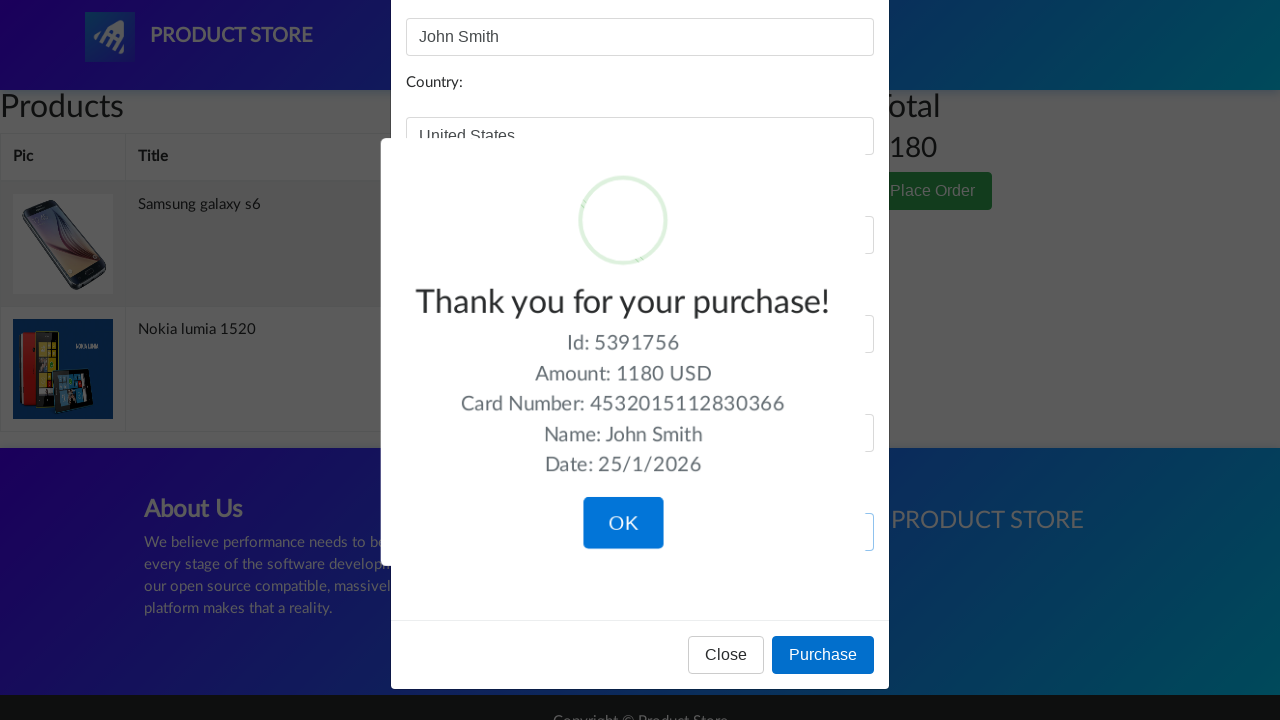

Verified purchase success message appeared
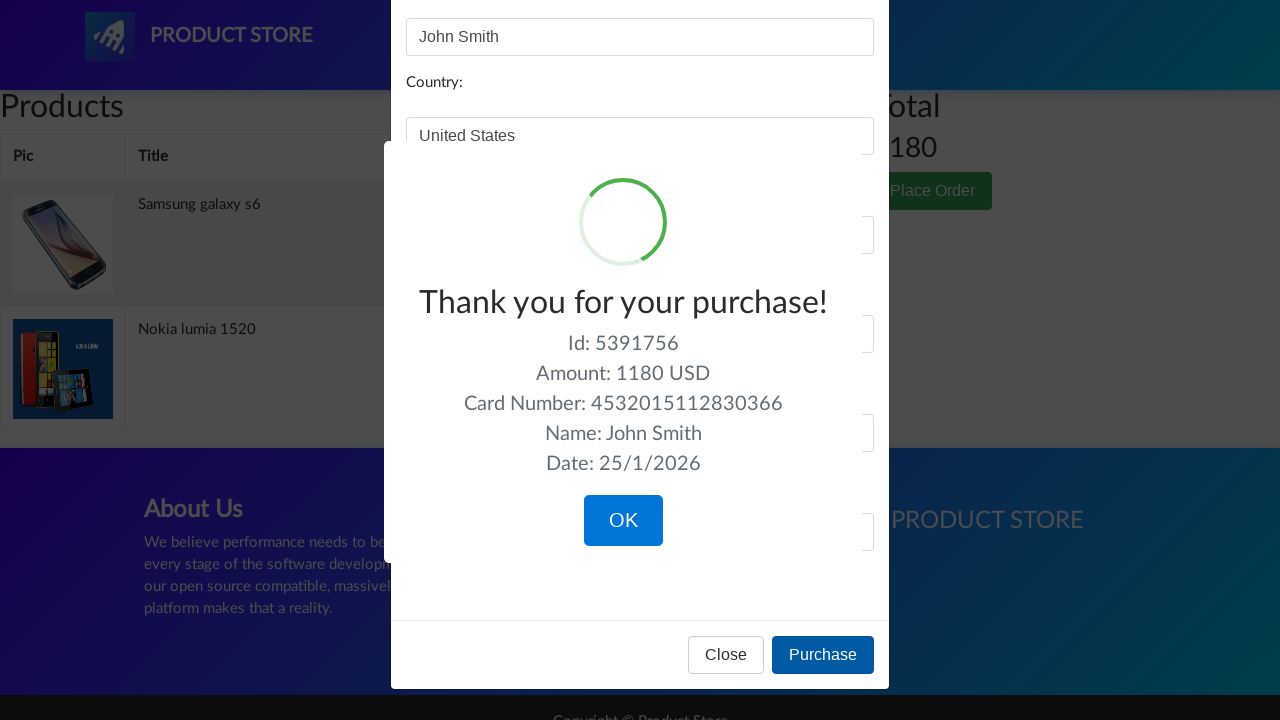

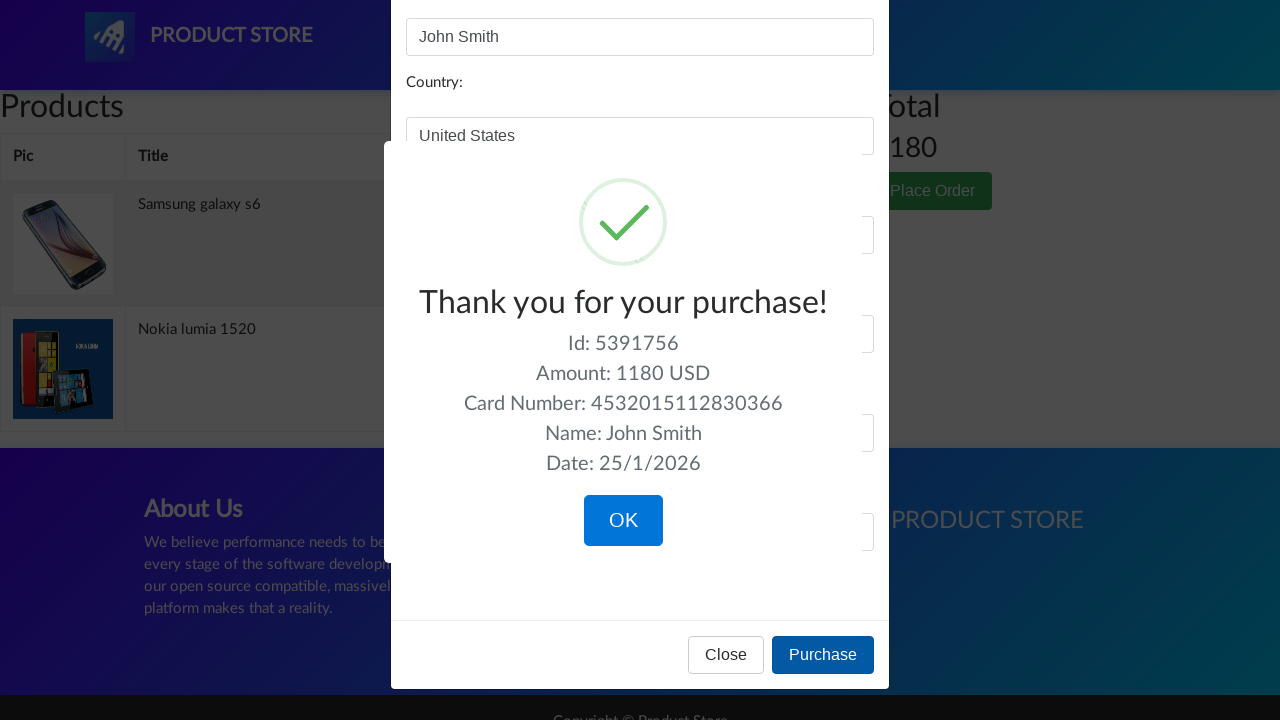